Navigates to Gmail homepage and clicks the "Learn more" link to access additional information

Starting URL: https://gmail.com

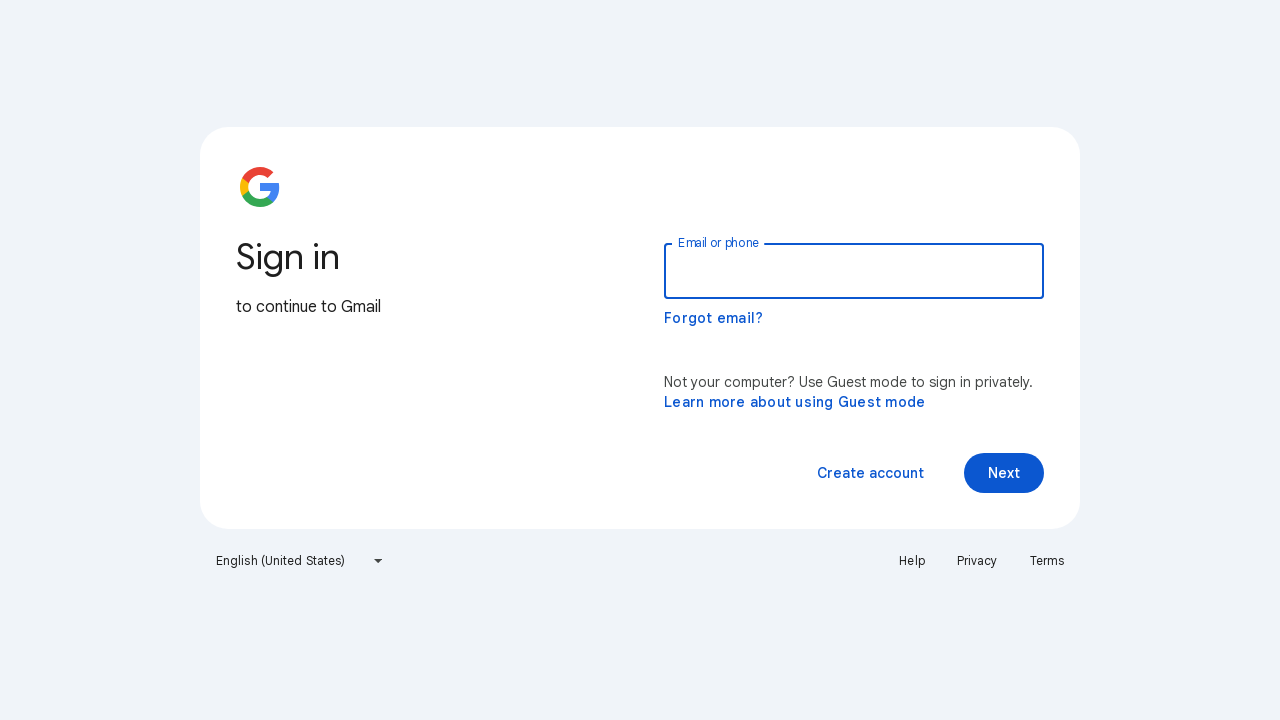

Navigated to Gmail homepage
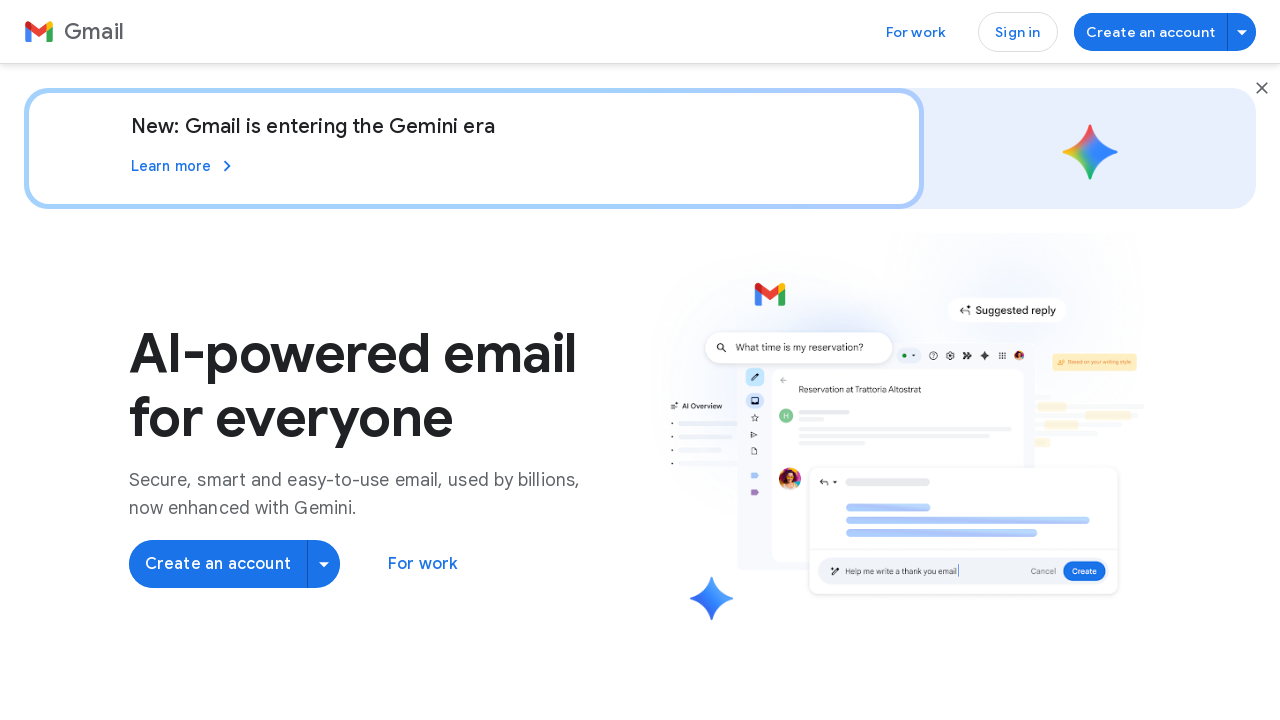

Clicked the 'Learn more' link to access additional information at (184, 166) on a:text-matches('Learn', 'i')
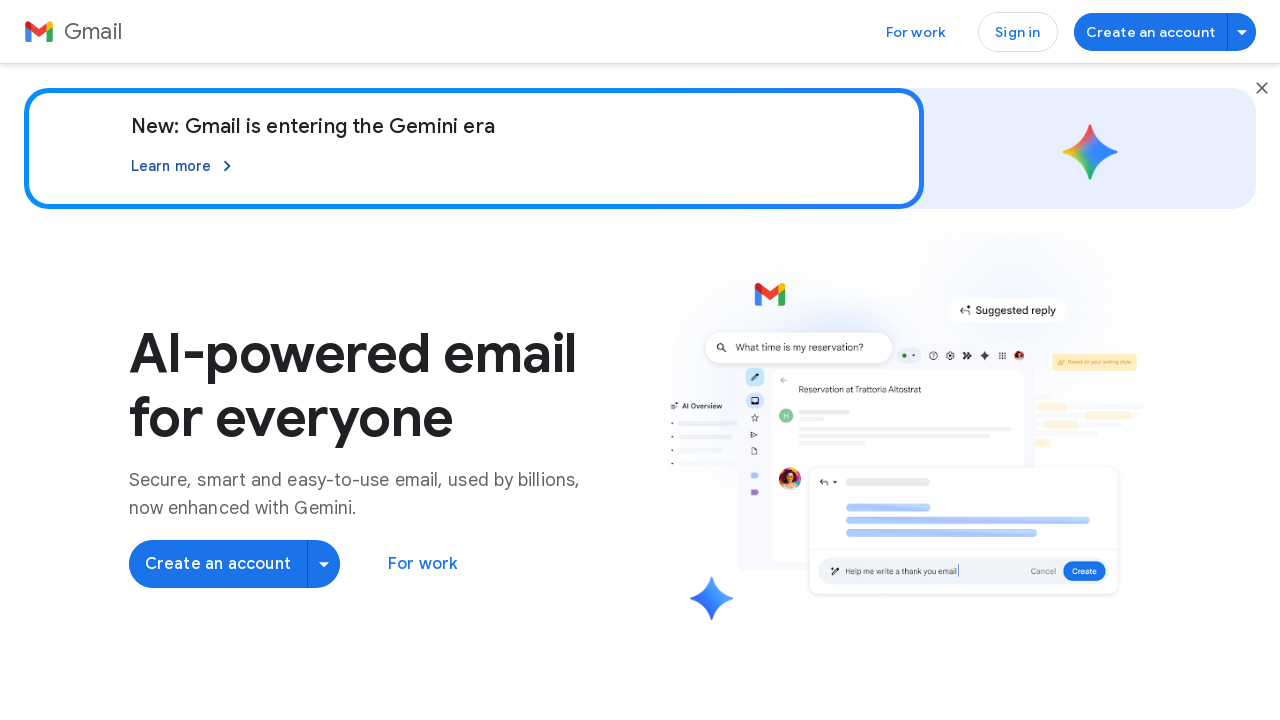

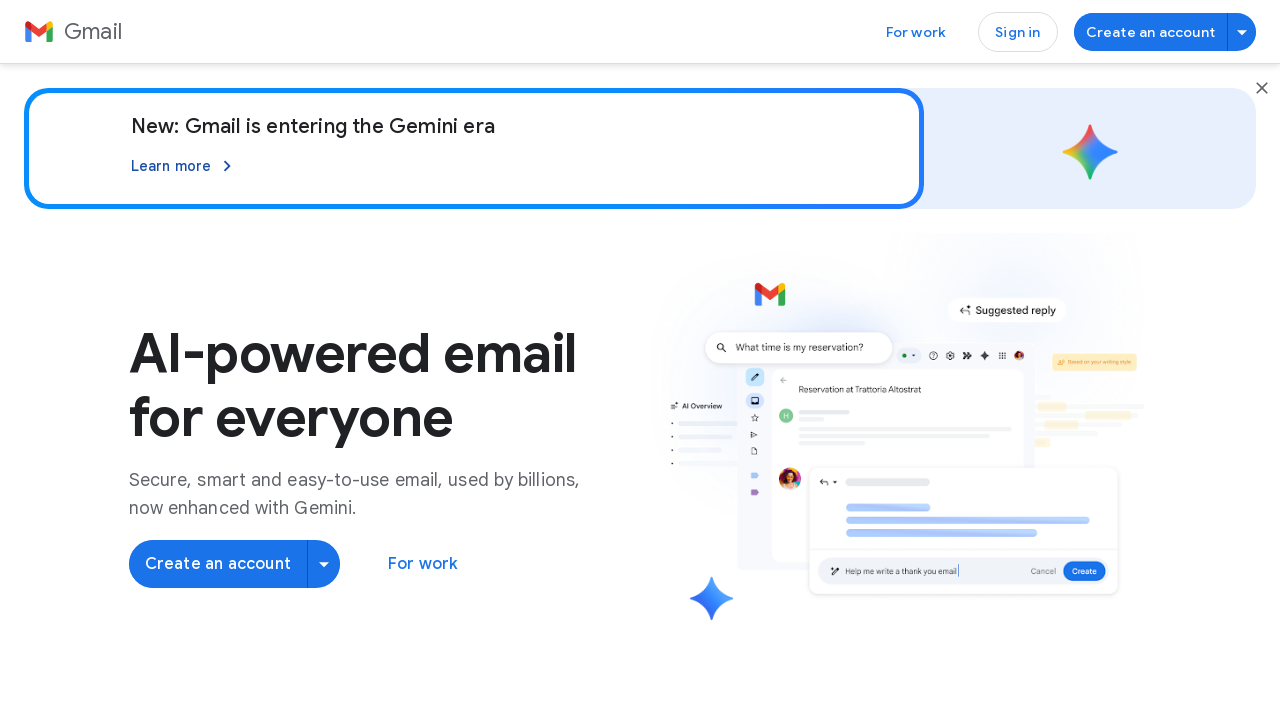